Tests sorting functionality on a product offers table by clicking the column header and verifying the sort order, then navigates through pagination to find a specific product ("Rice").

Starting URL: https://rahulshettyacademy.com/seleniumPractise/#/offers

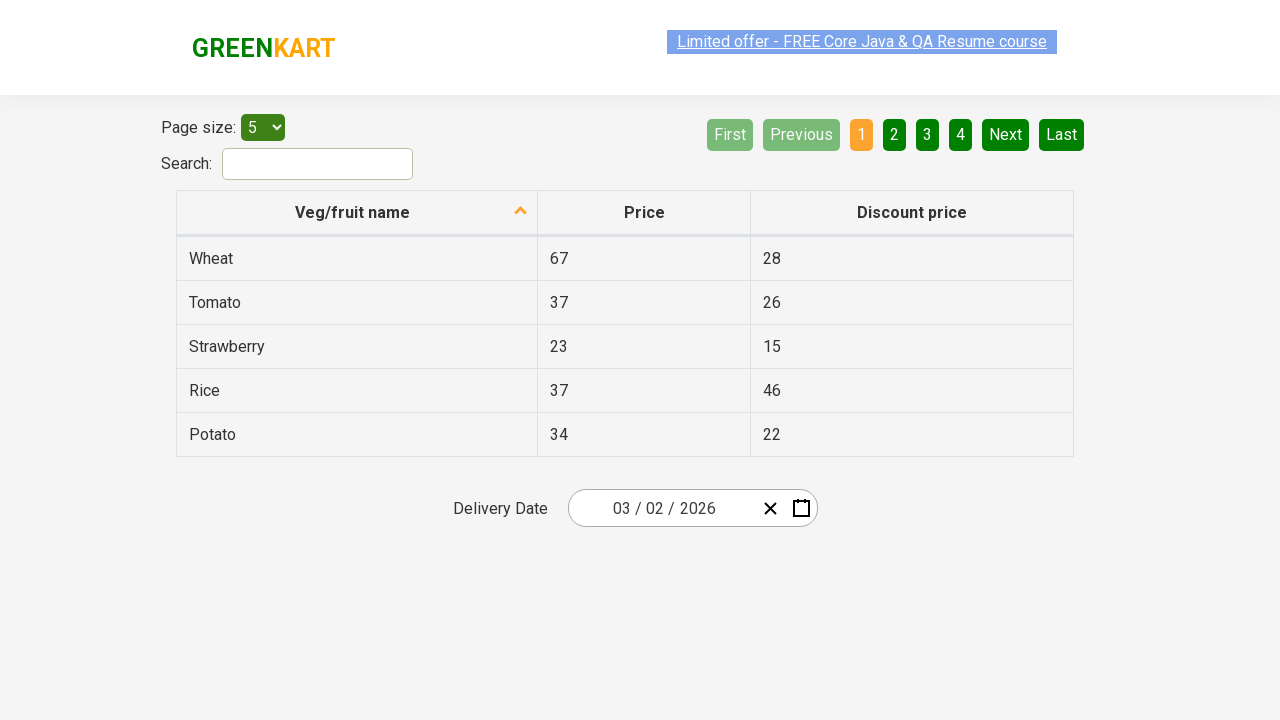

Clicked first column header to trigger sorting at (357, 213) on xpath=//tr/th[1]
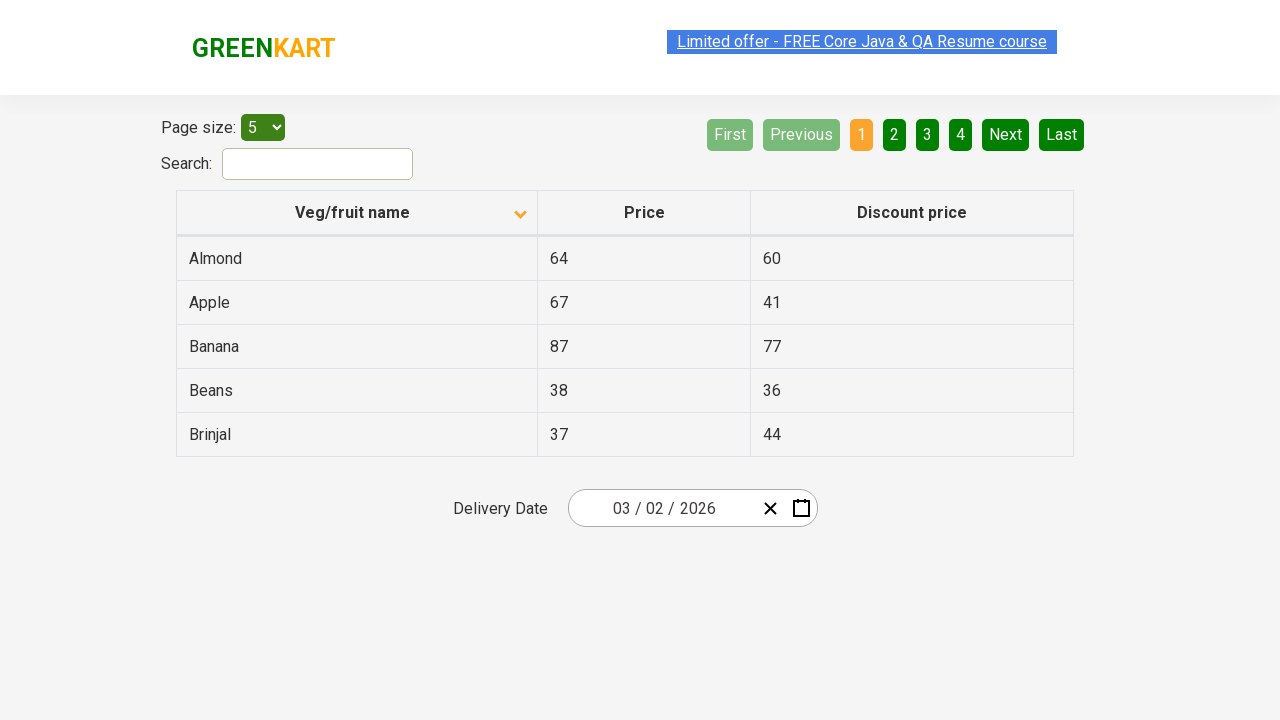

Table loaded and first column cells are visible
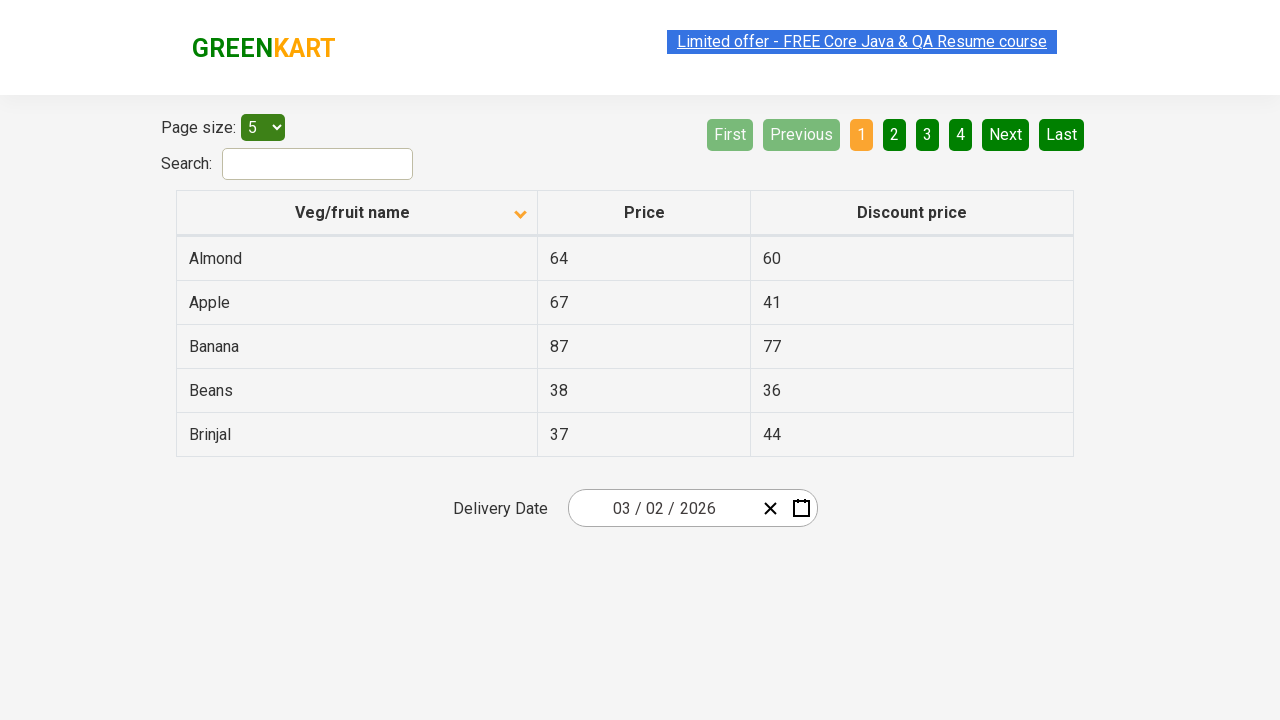

Retrieved all first column elements from current page
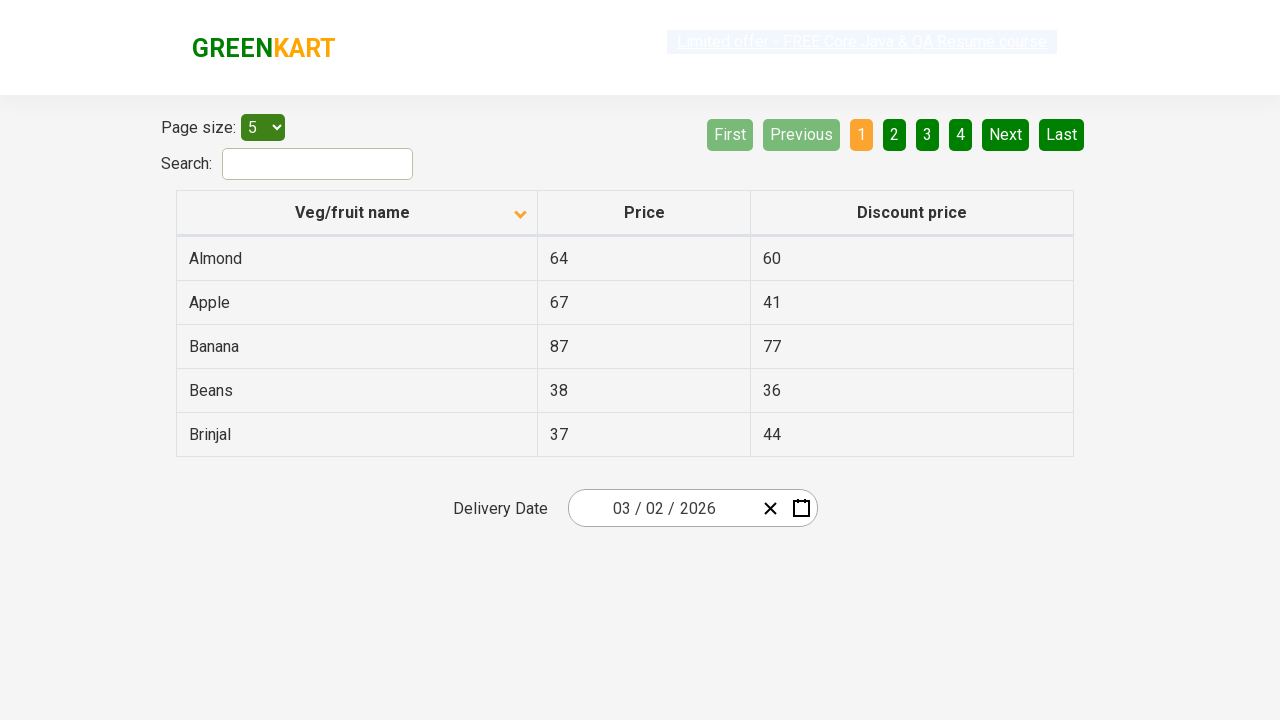

Verified first column is sorted alphabetically
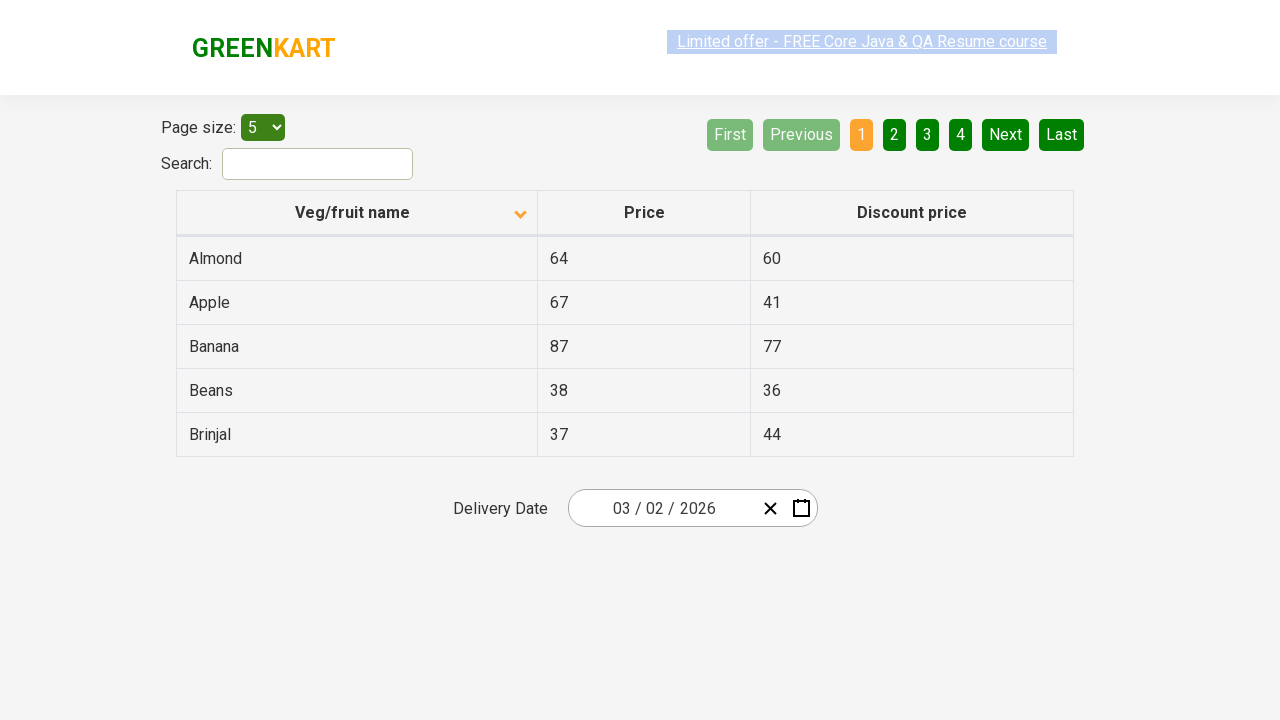

Retrieved product names from current page
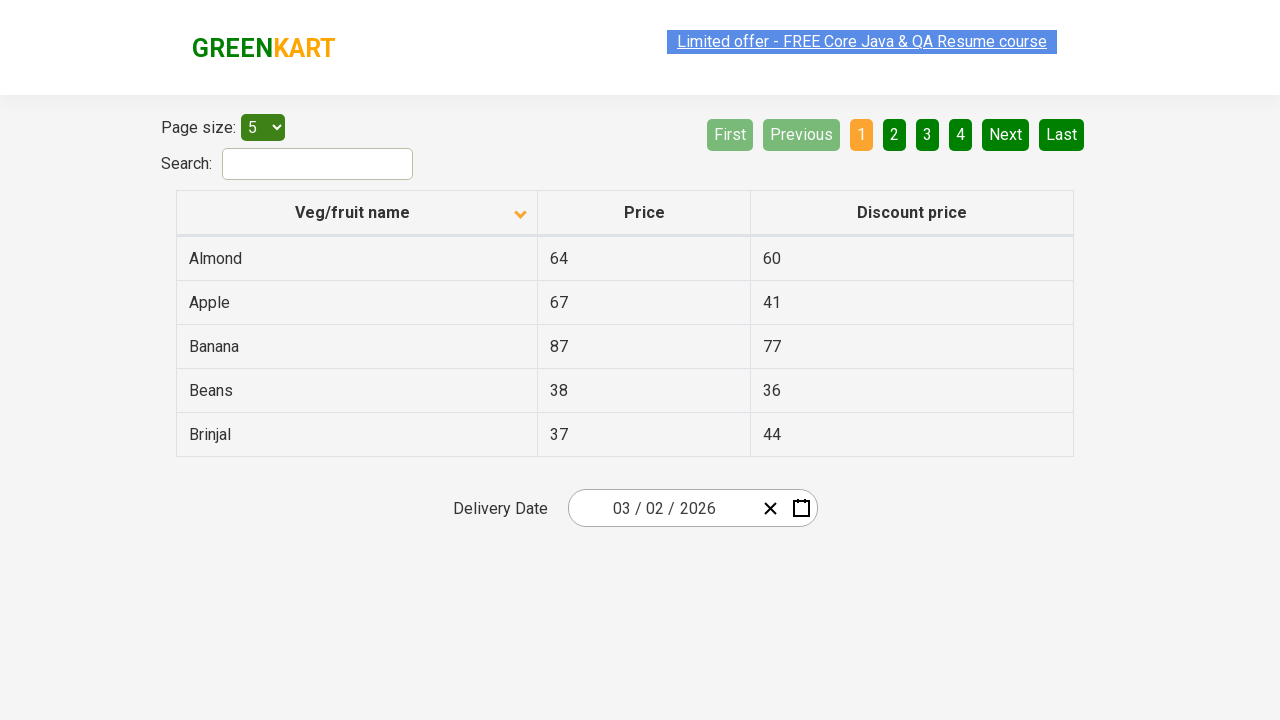

Clicked Next button to navigate to next page at (1006, 134) on [aria-label='Next']
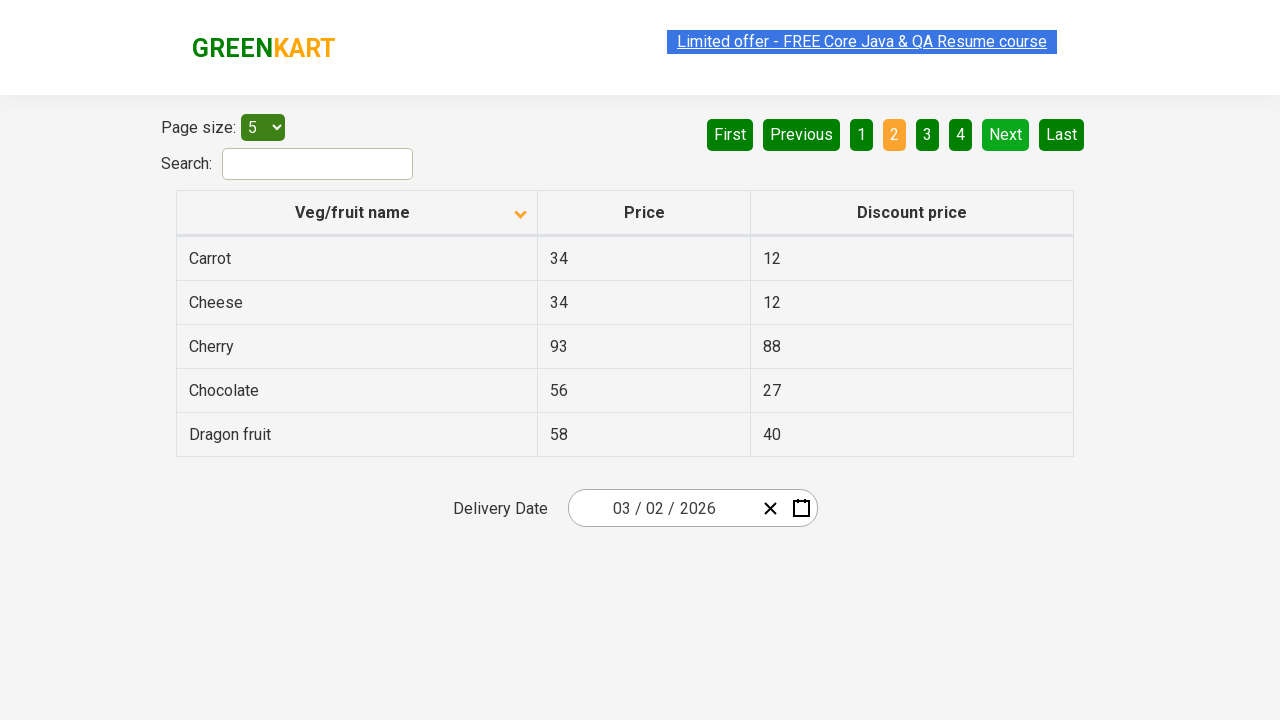

Waited for next page to load
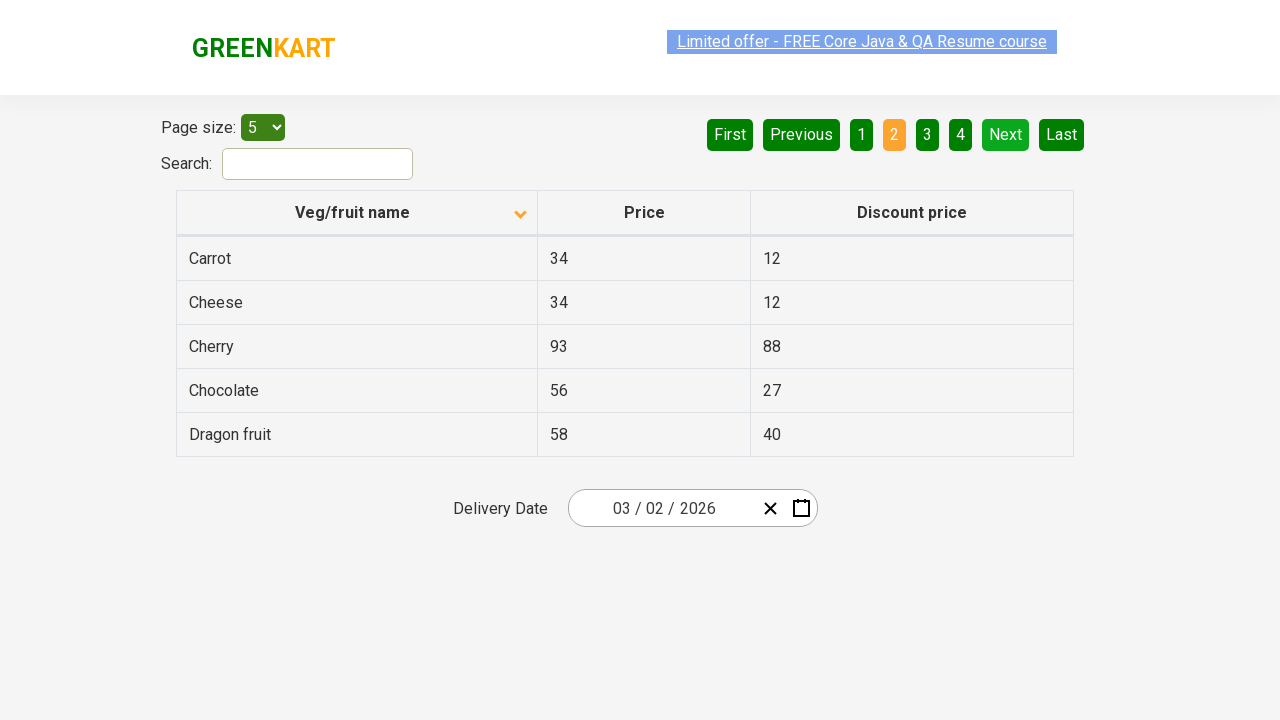

Retrieved product names from current page
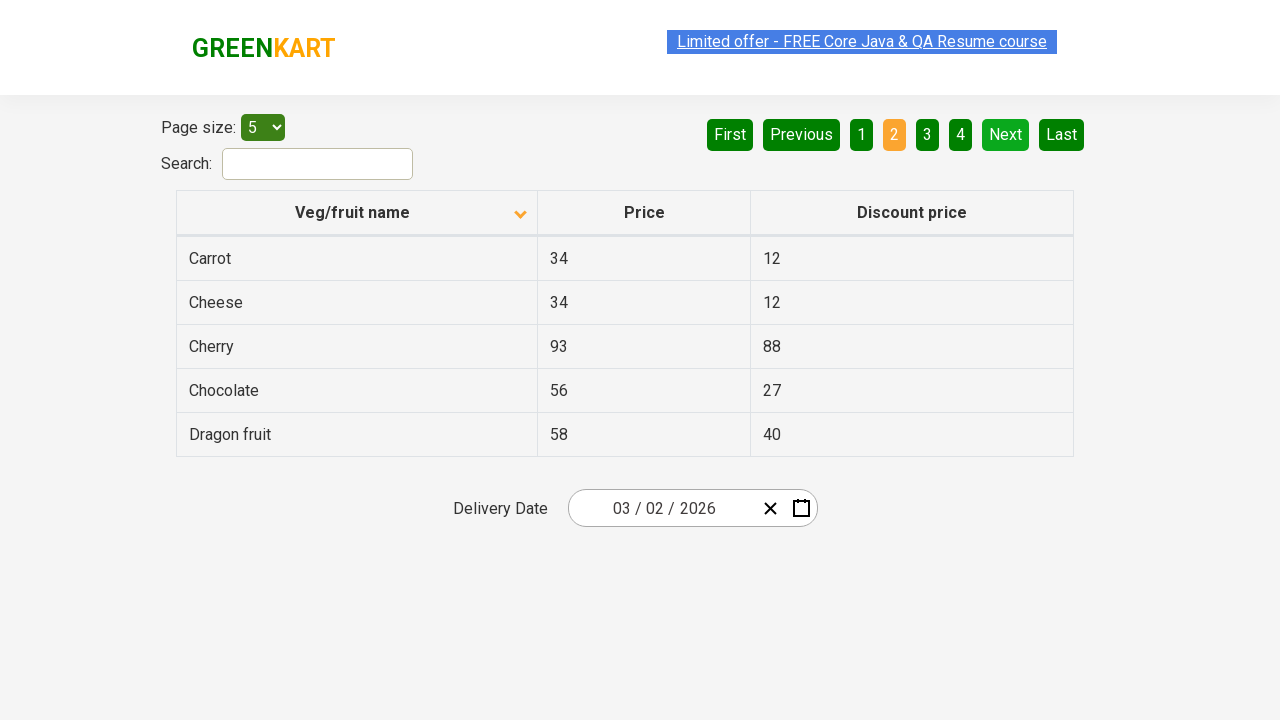

Clicked Next button to navigate to next page at (1006, 134) on [aria-label='Next']
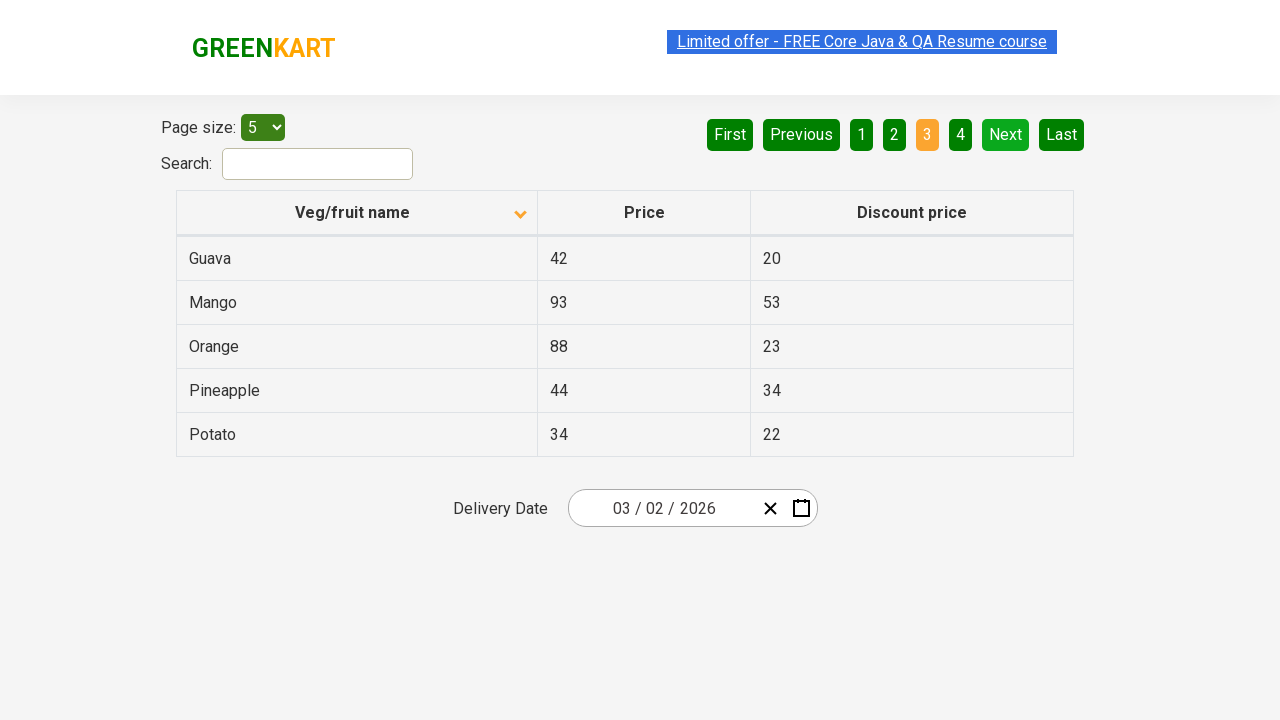

Waited for next page to load
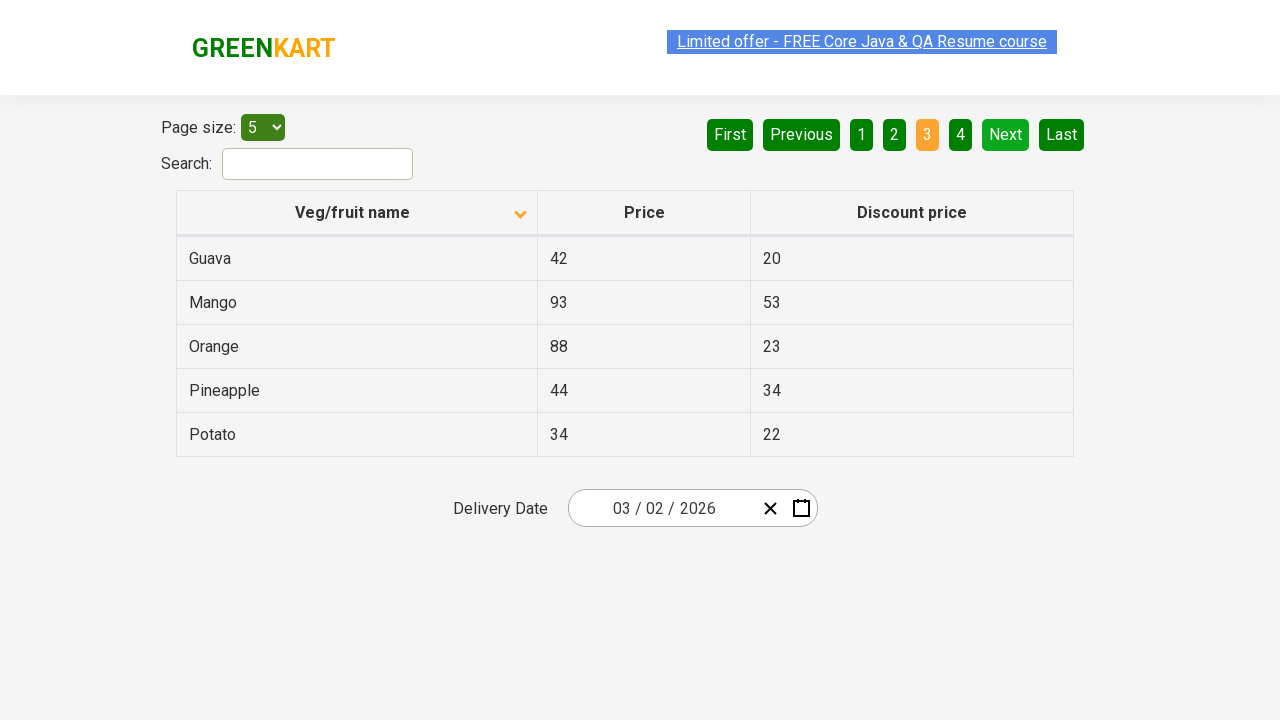

Retrieved product names from current page
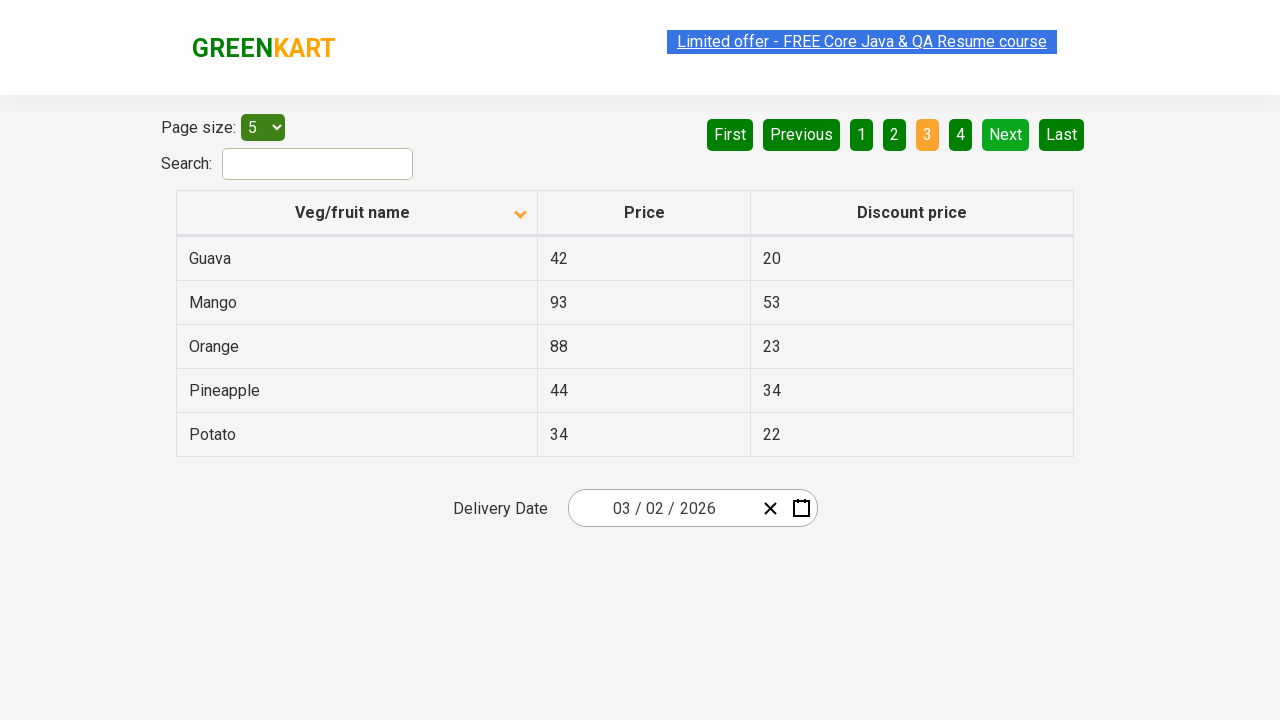

Clicked Next button to navigate to next page at (1006, 134) on [aria-label='Next']
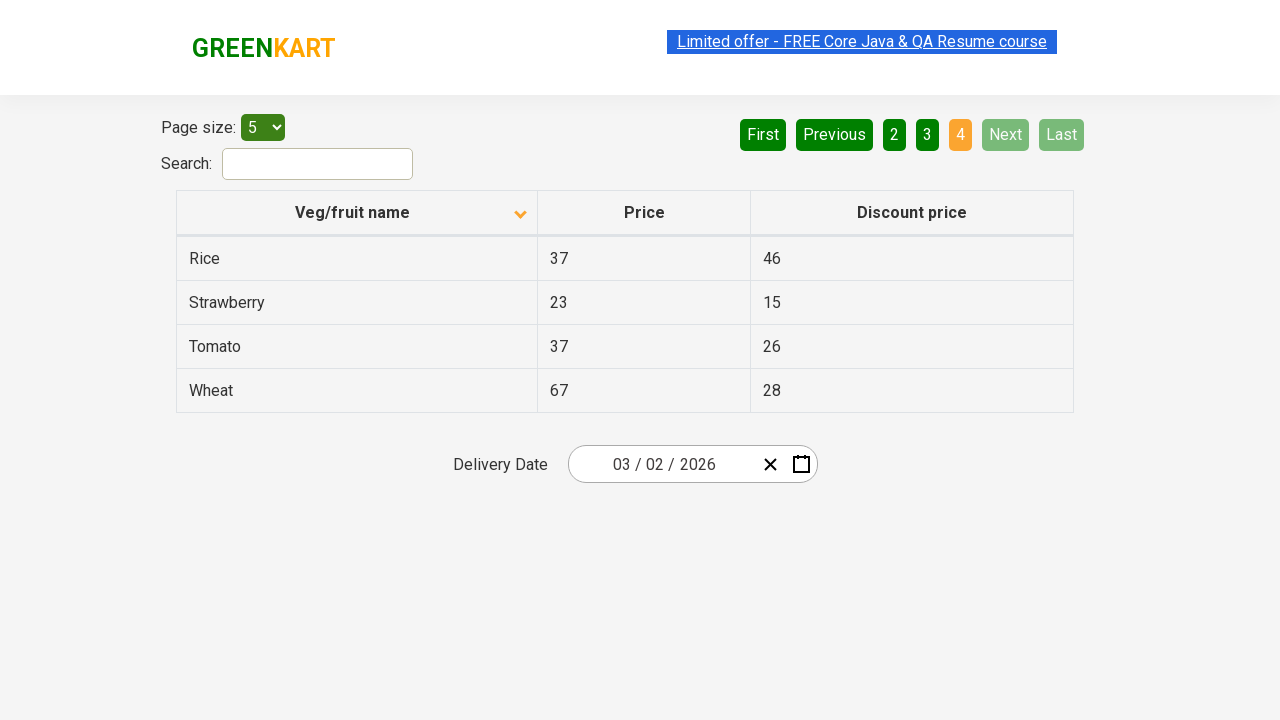

Waited for next page to load
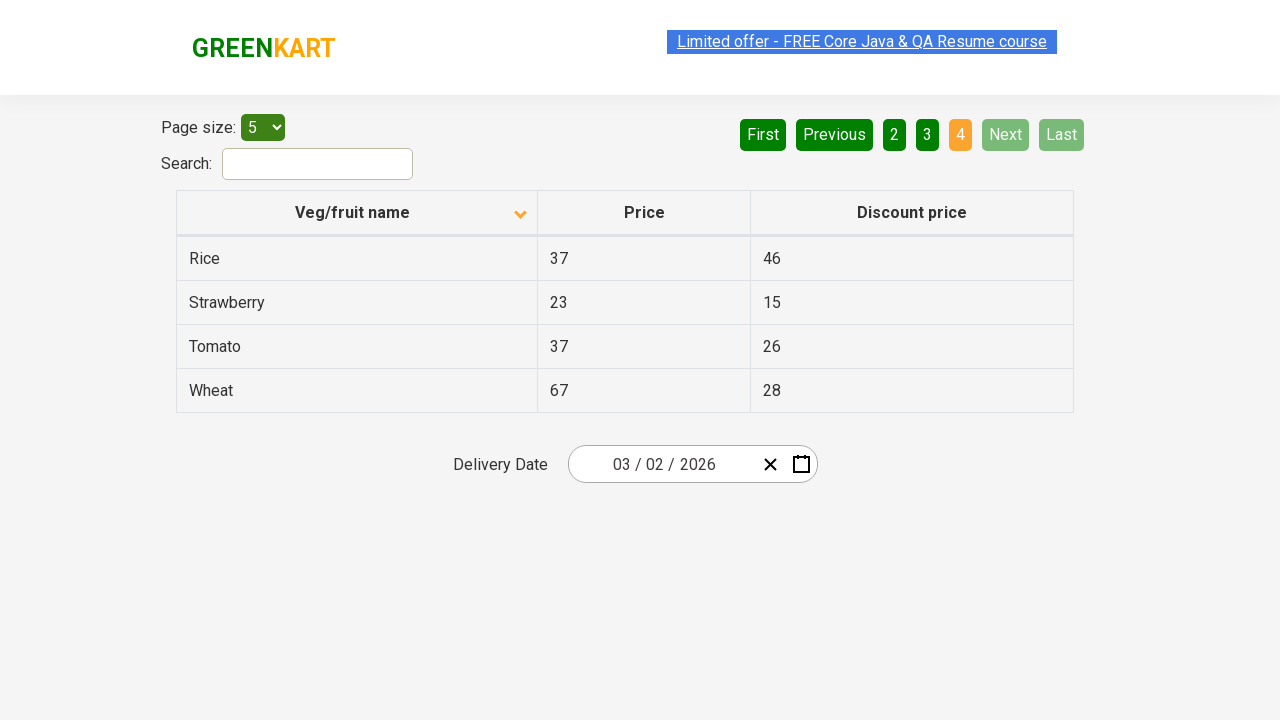

Retrieved product names from current page
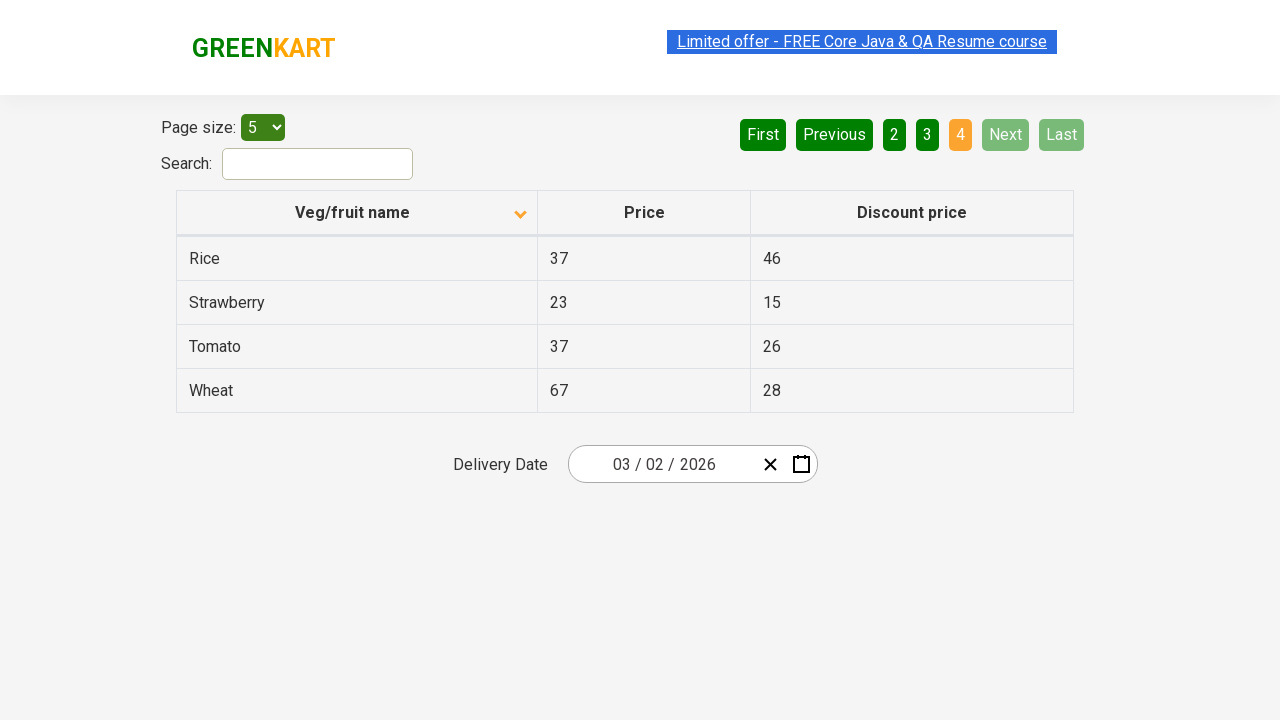

Found 'Rice' in the current page
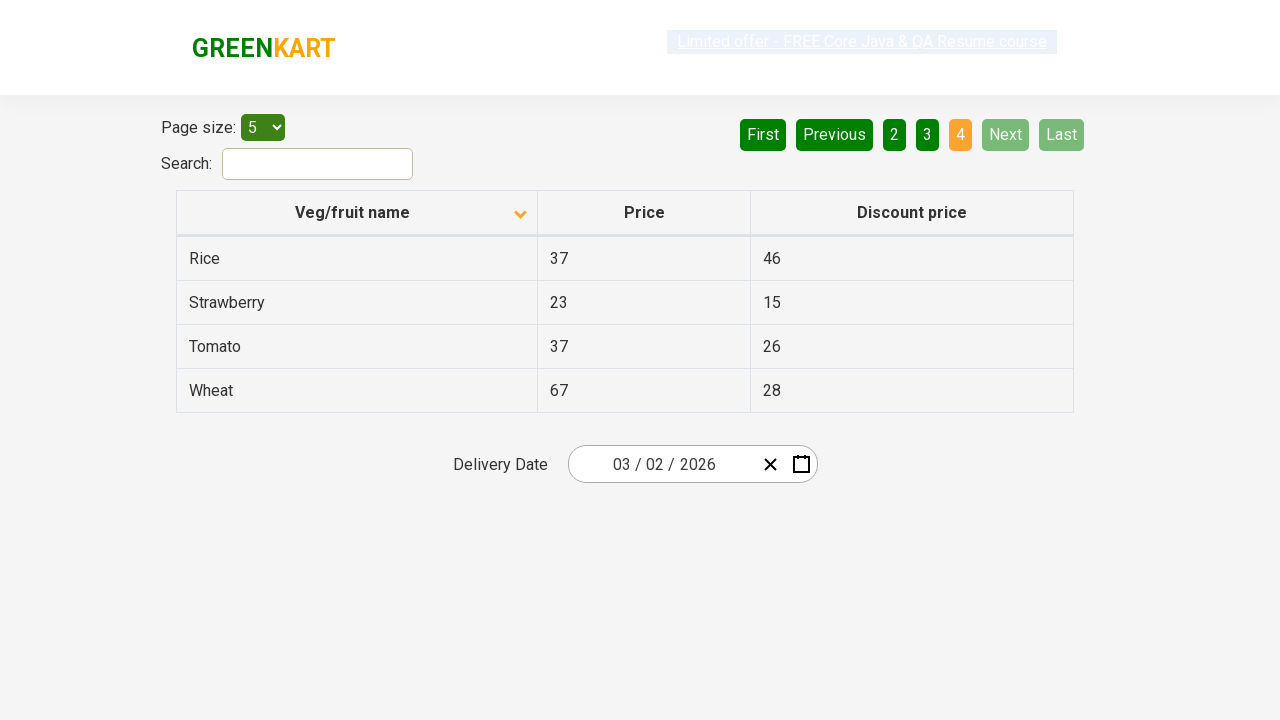

Confirmed that 'Rice' product was successfully found in pagination
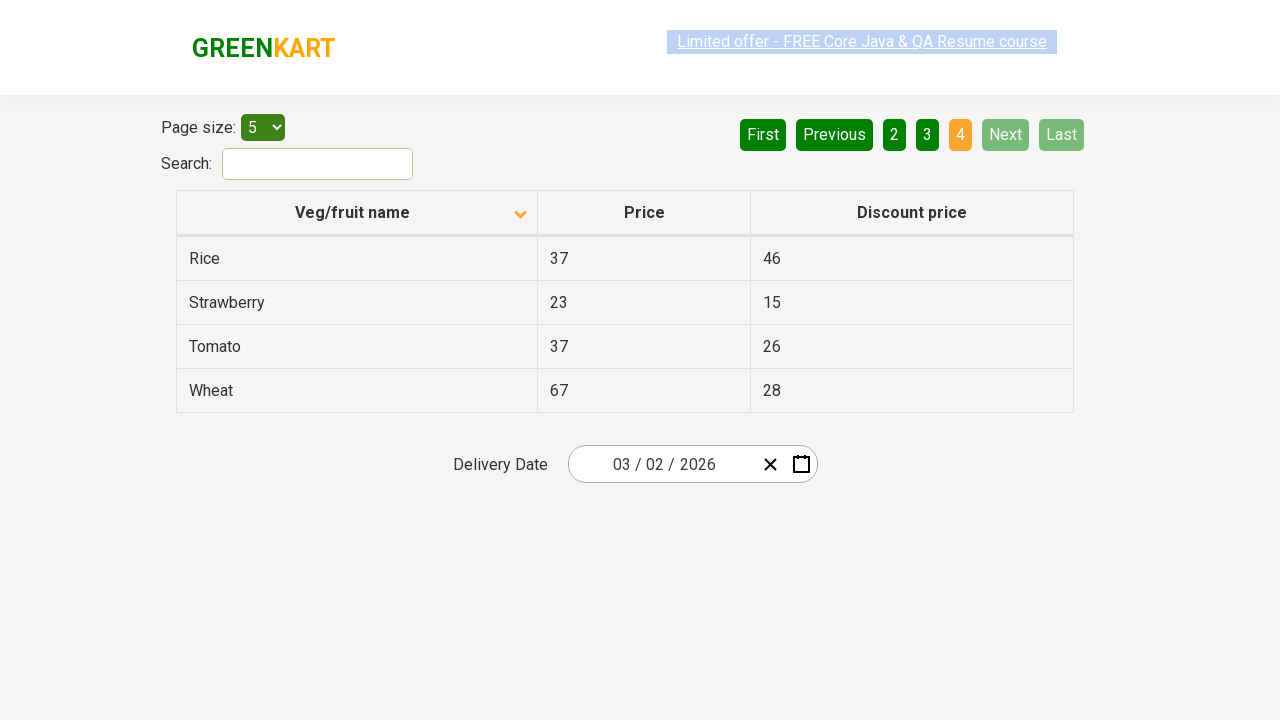

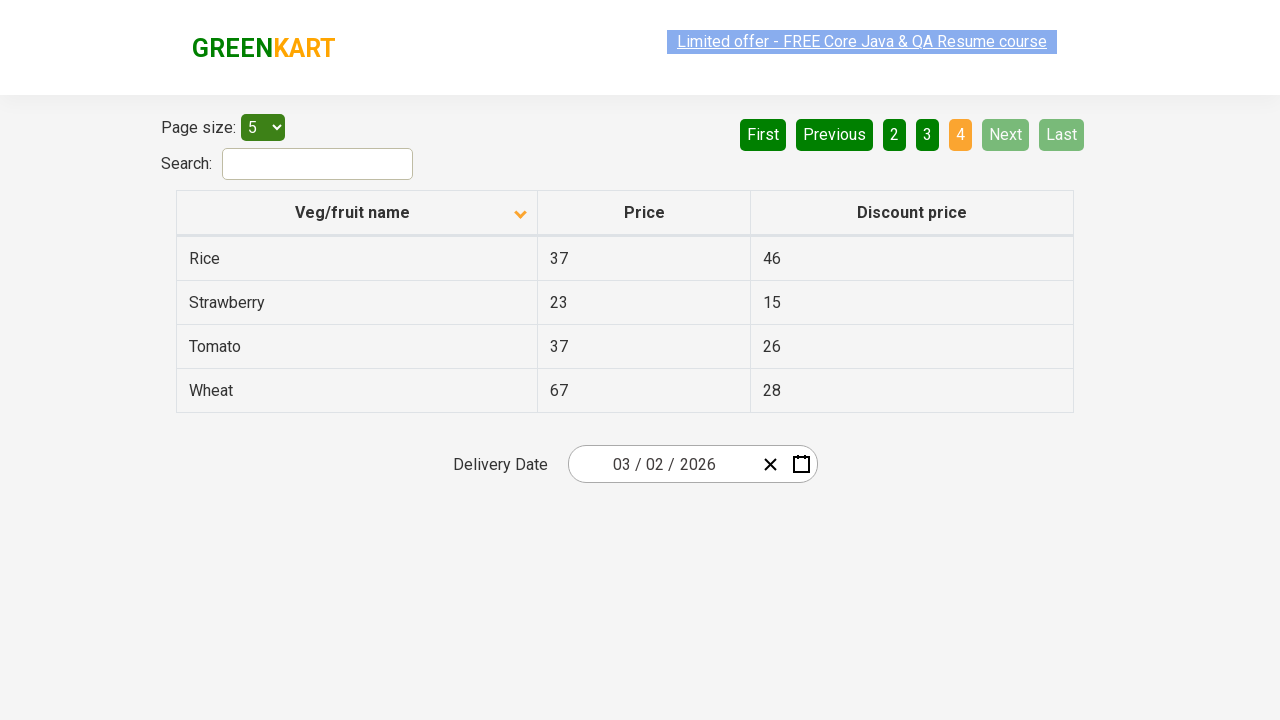